Tests file download functionality by clicking a download button on a practice website

Starting URL: https://www.leafground.com/file.xhtml

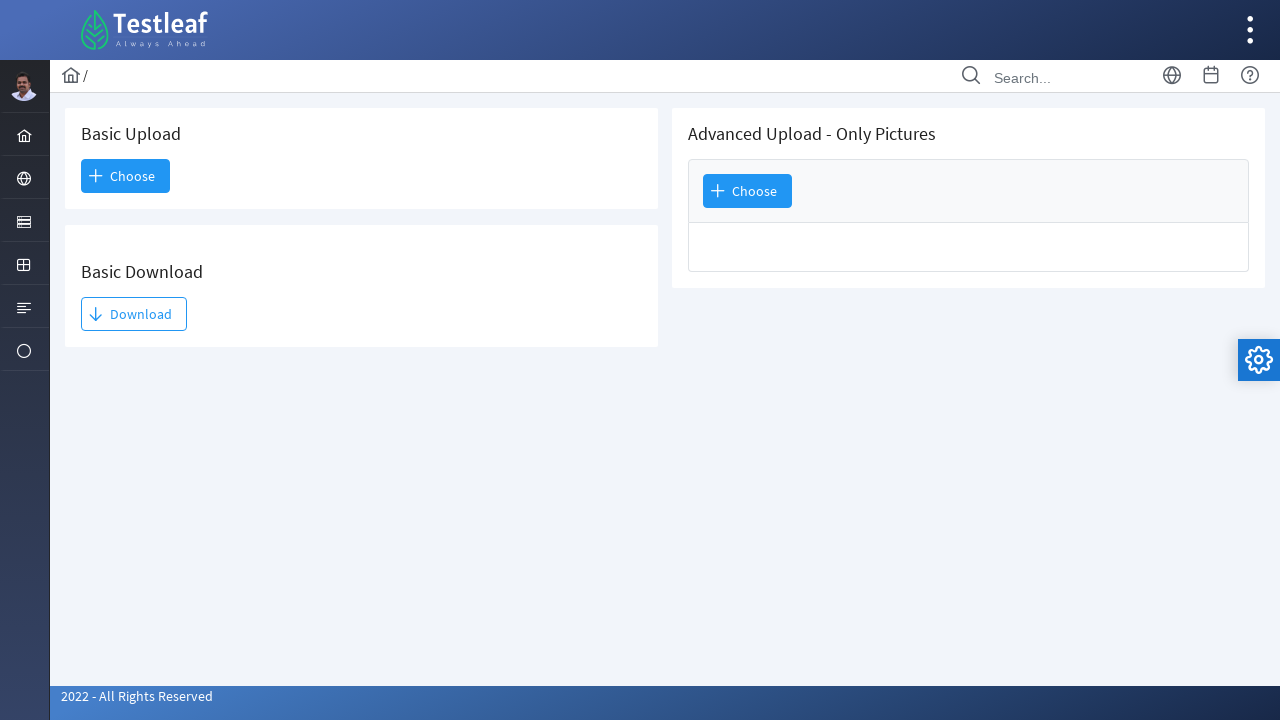

Clicked the download button at (134, 314) on xpath=//*[@id='j_idt93:j_idt95']
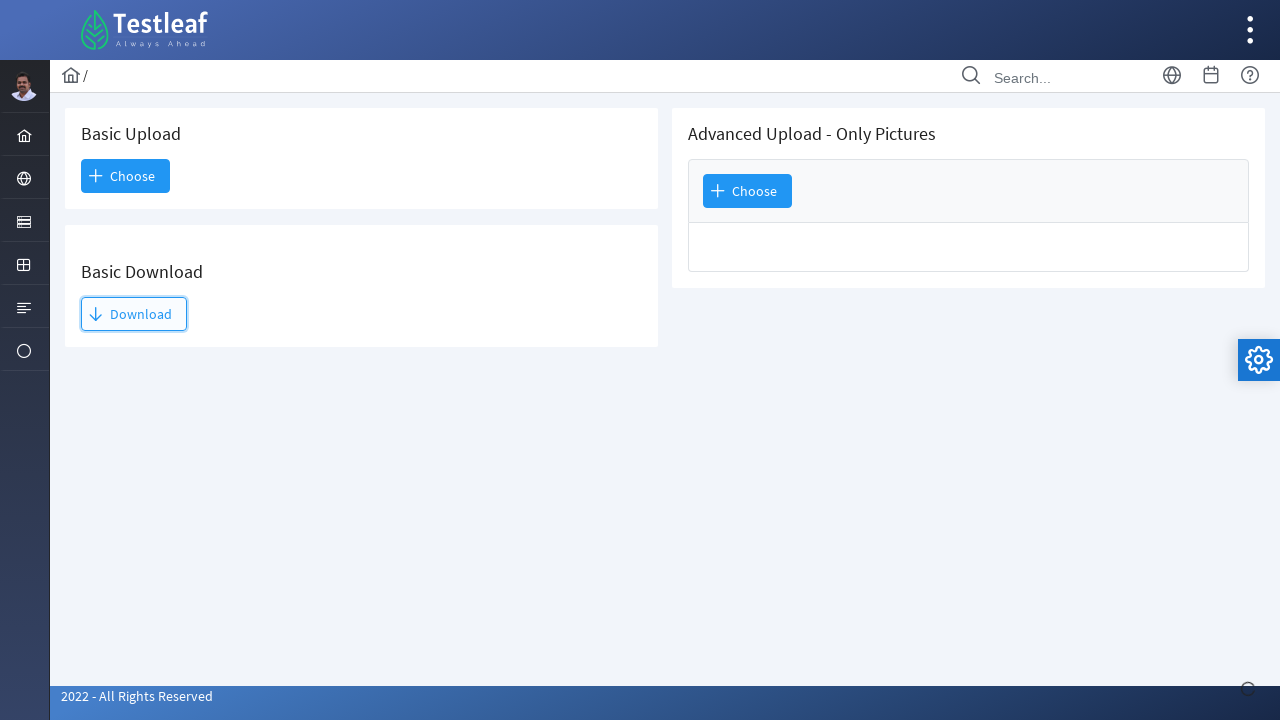

Waited 3 seconds for file download to complete
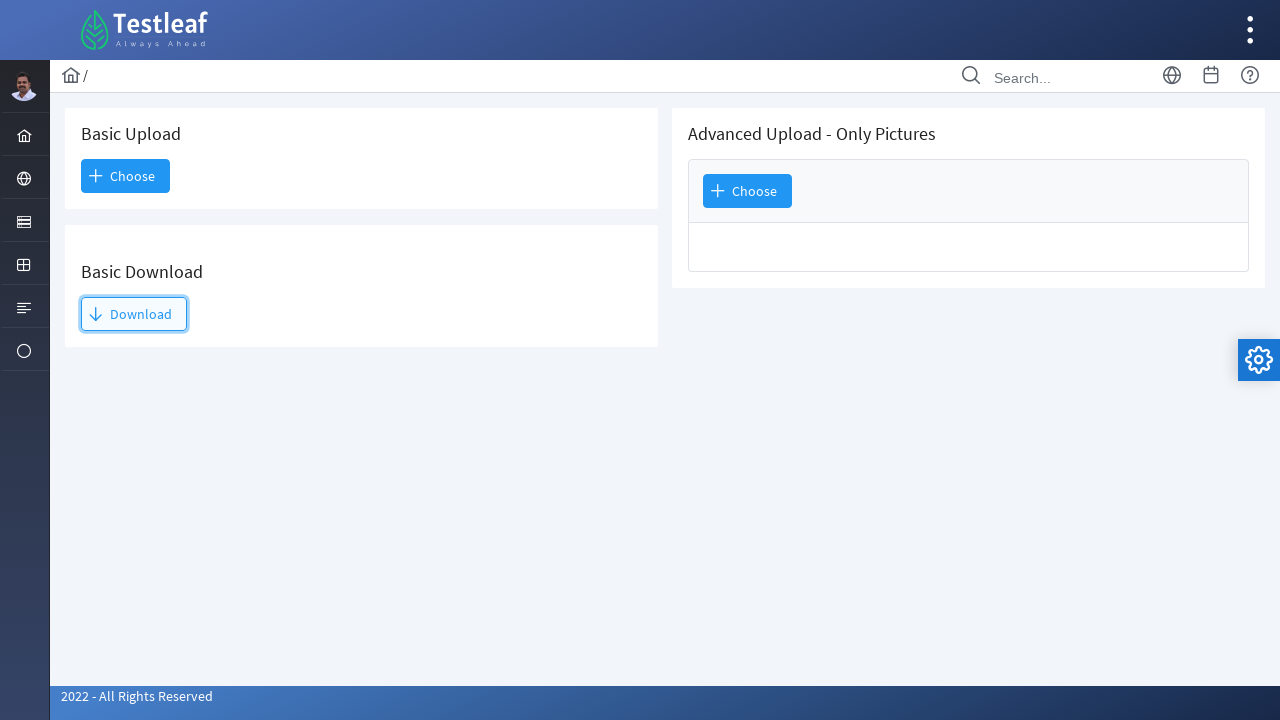

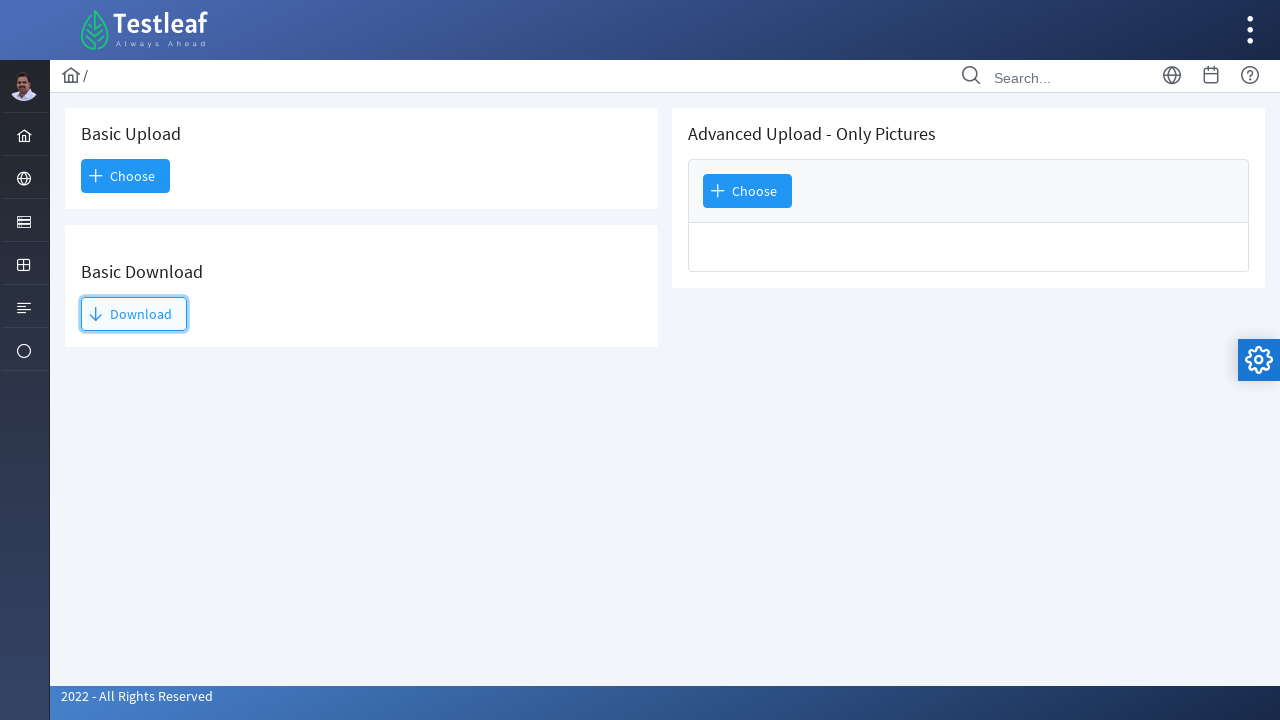